Tests multiple windows functionality by opening a new window and verifying the message displays "New Window"

Starting URL: http://the-internet.herokuapp.com/windows

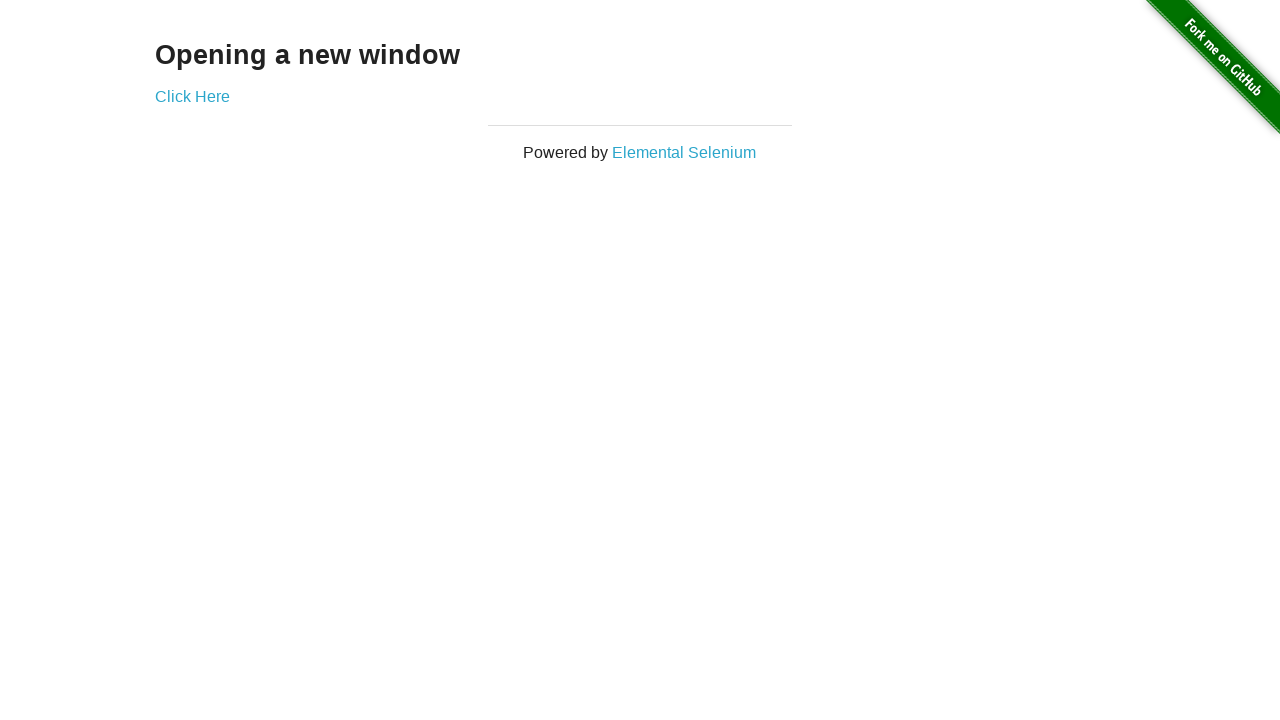

Clicked 'Click Here' link to open new window at (192, 96) on a:has-text('Click Here')
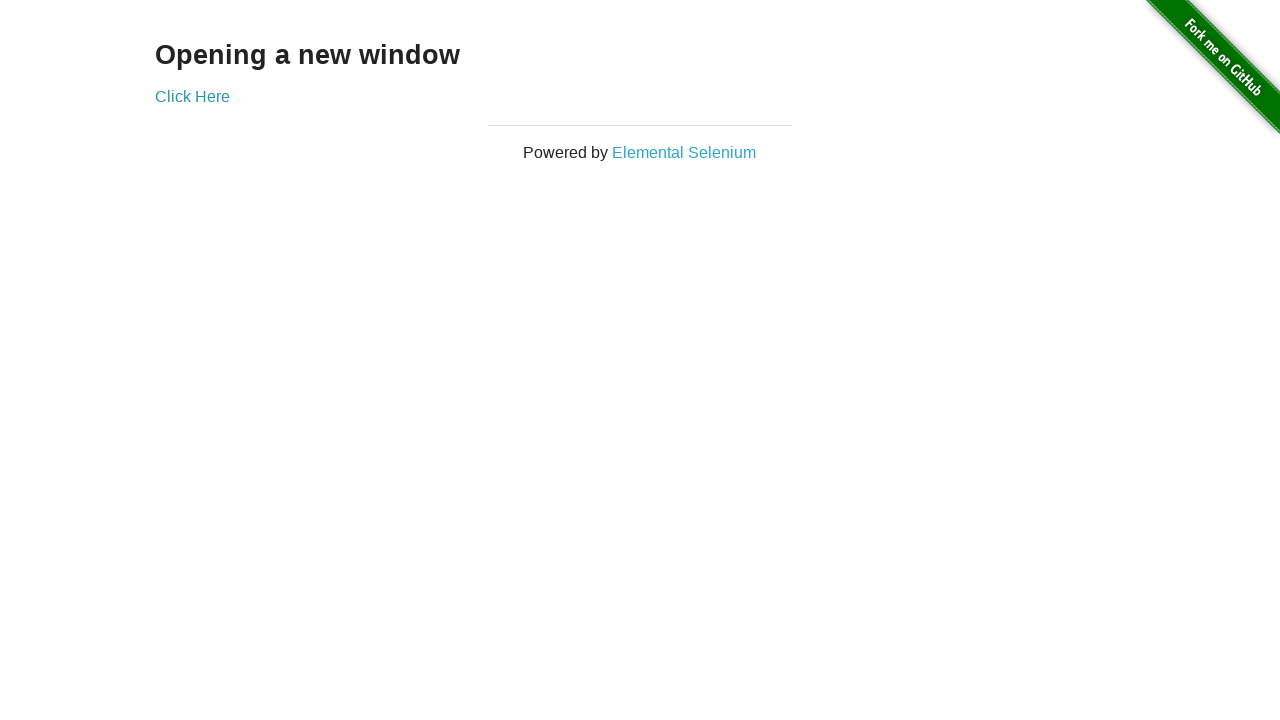

New window opened and captured
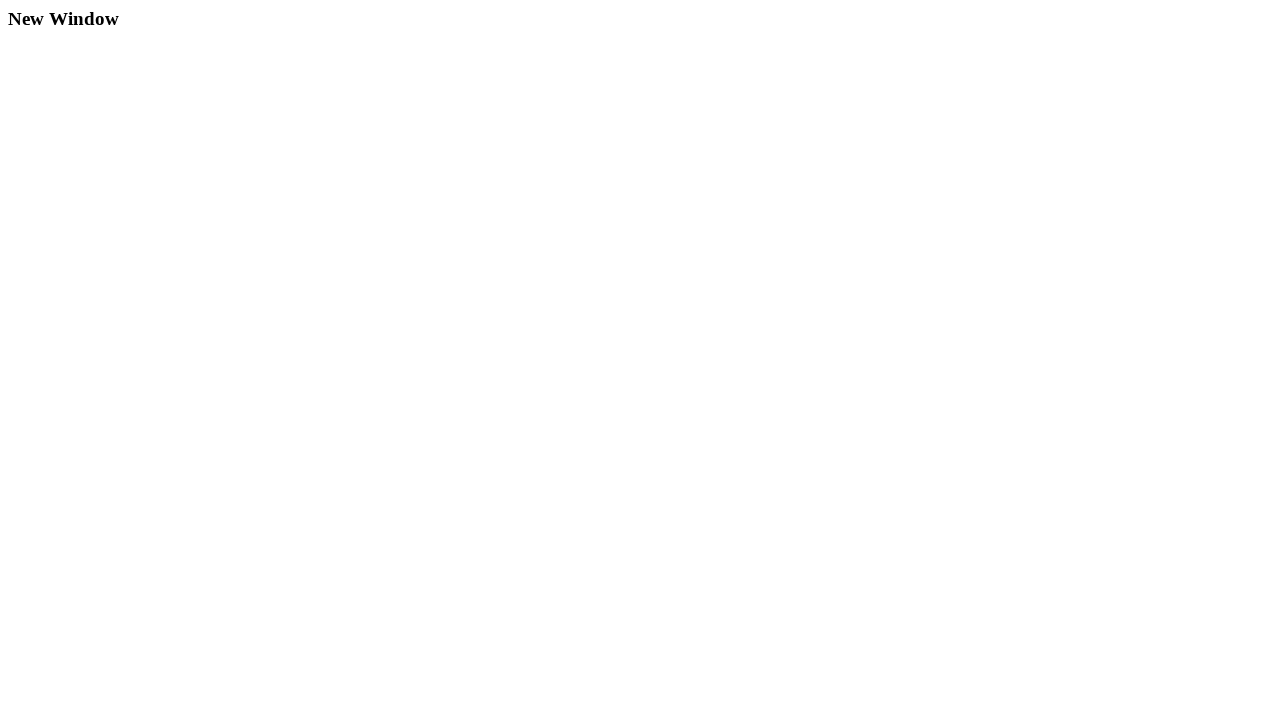

New window DOM content fully loaded
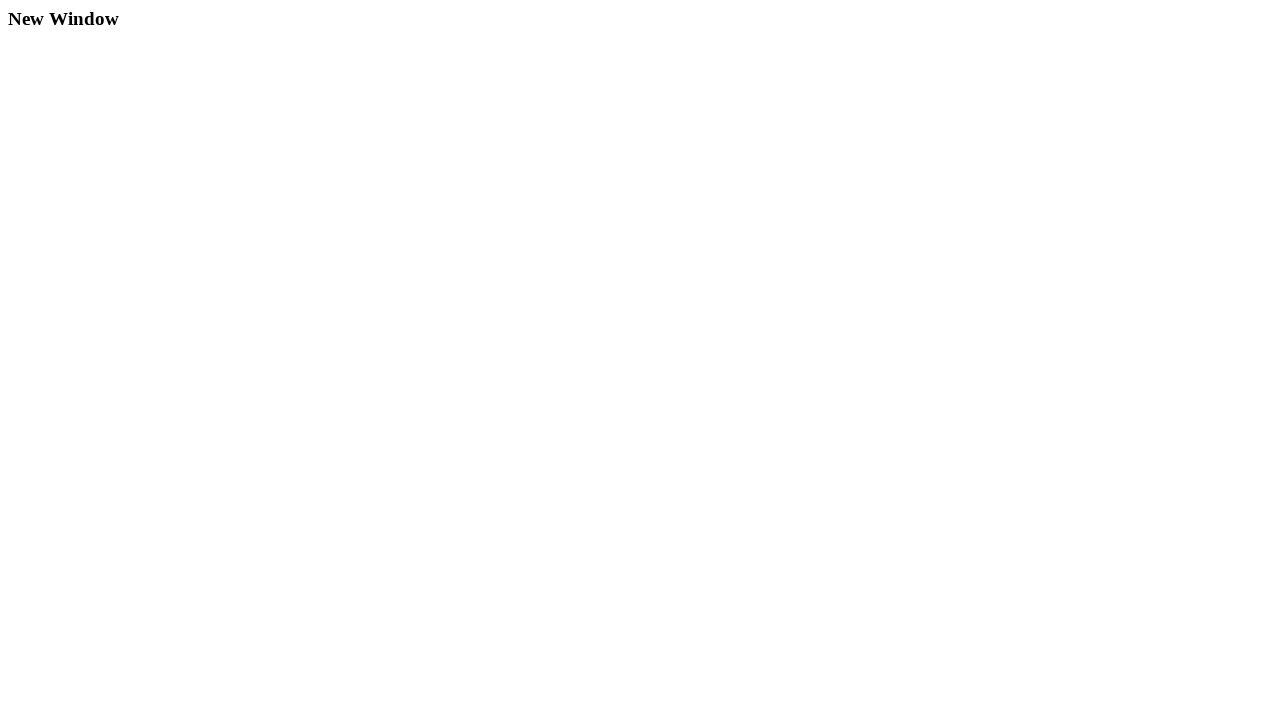

Verified 'New Window' heading is displayed in new window
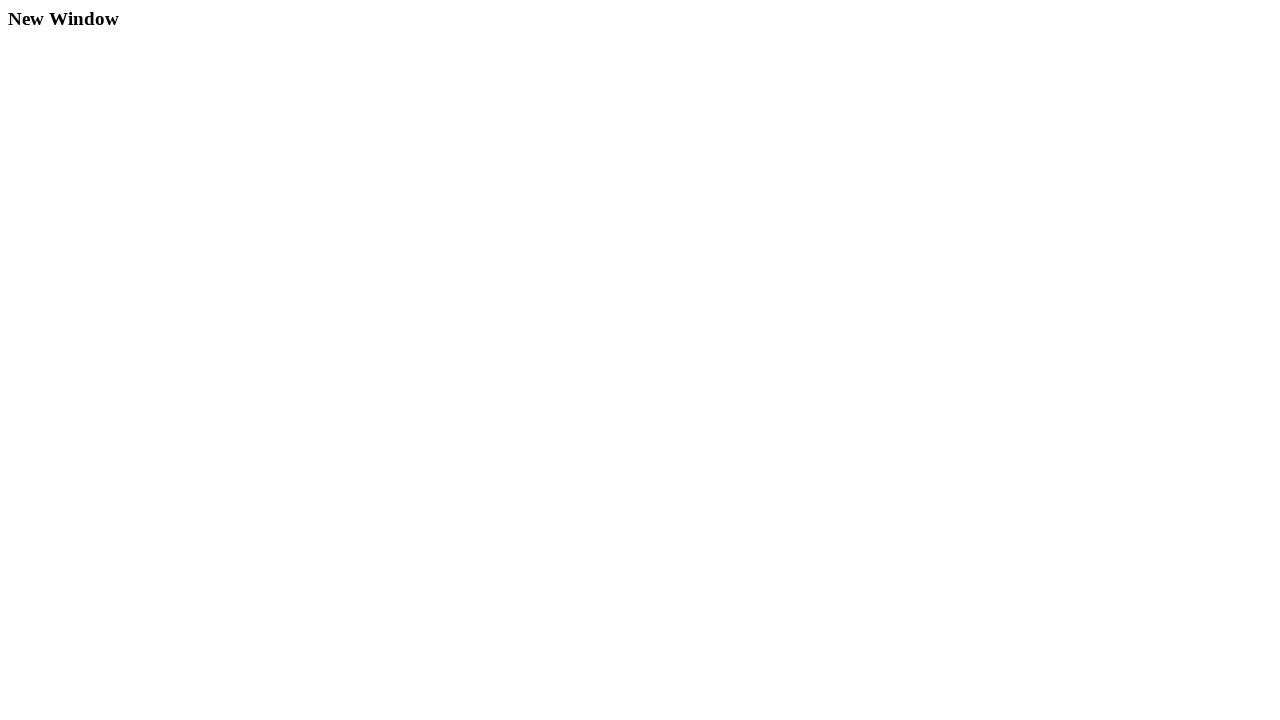

Closed new window
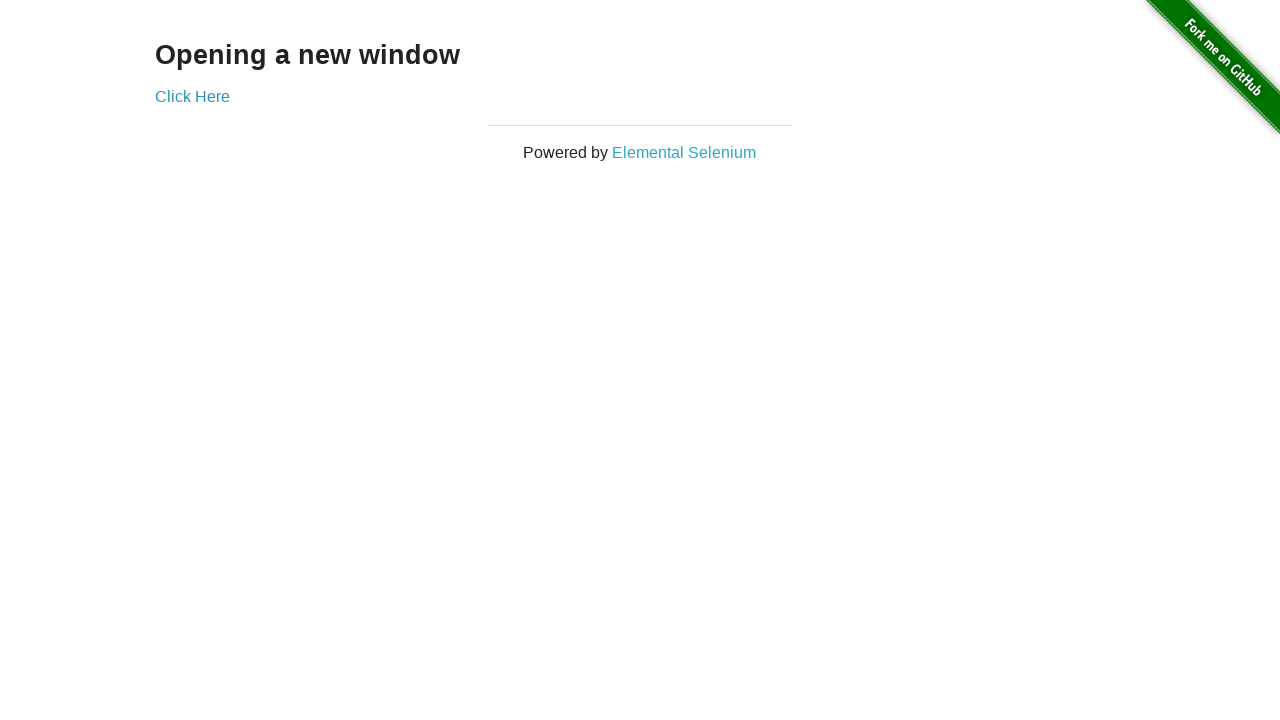

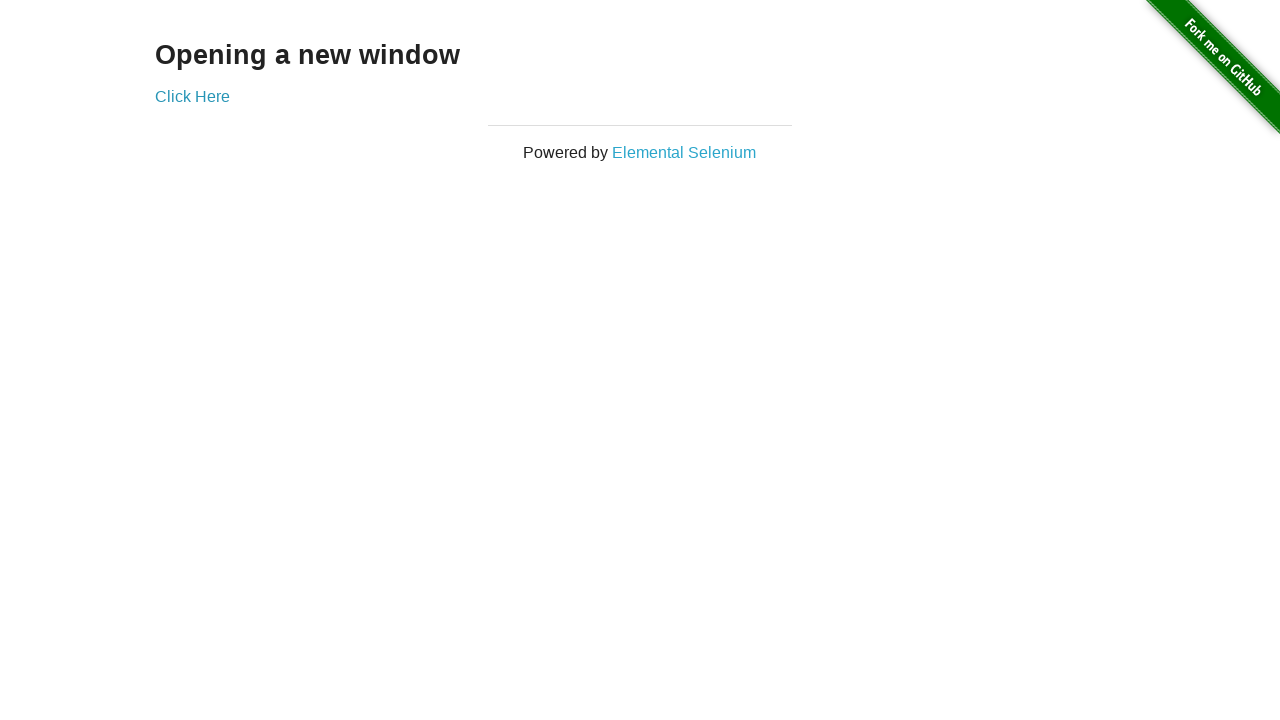